Tests JavaScript prompt alert handling by accepting the prompt with input text and then dismissing a second prompt

Starting URL: https://the-internet.herokuapp.com/javascript_alerts

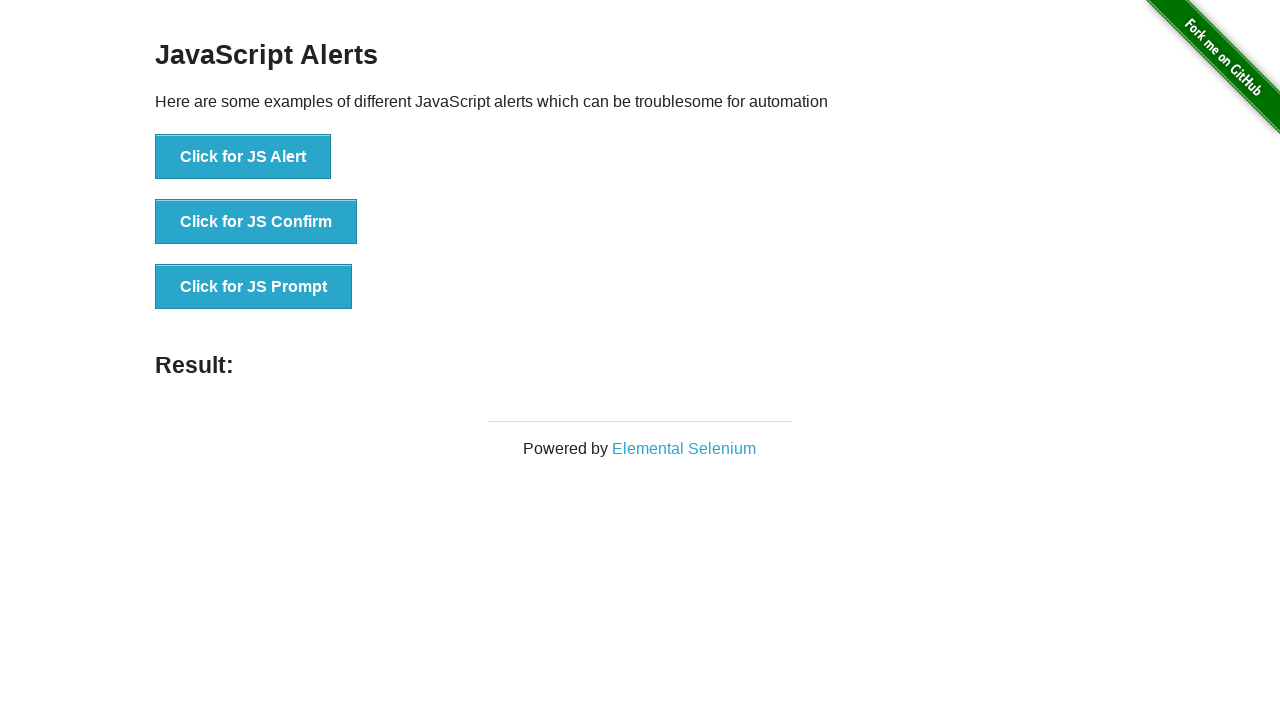

Clicked button to trigger first JS prompt at (254, 287) on xpath=//button[@onclick='jsPrompt()']
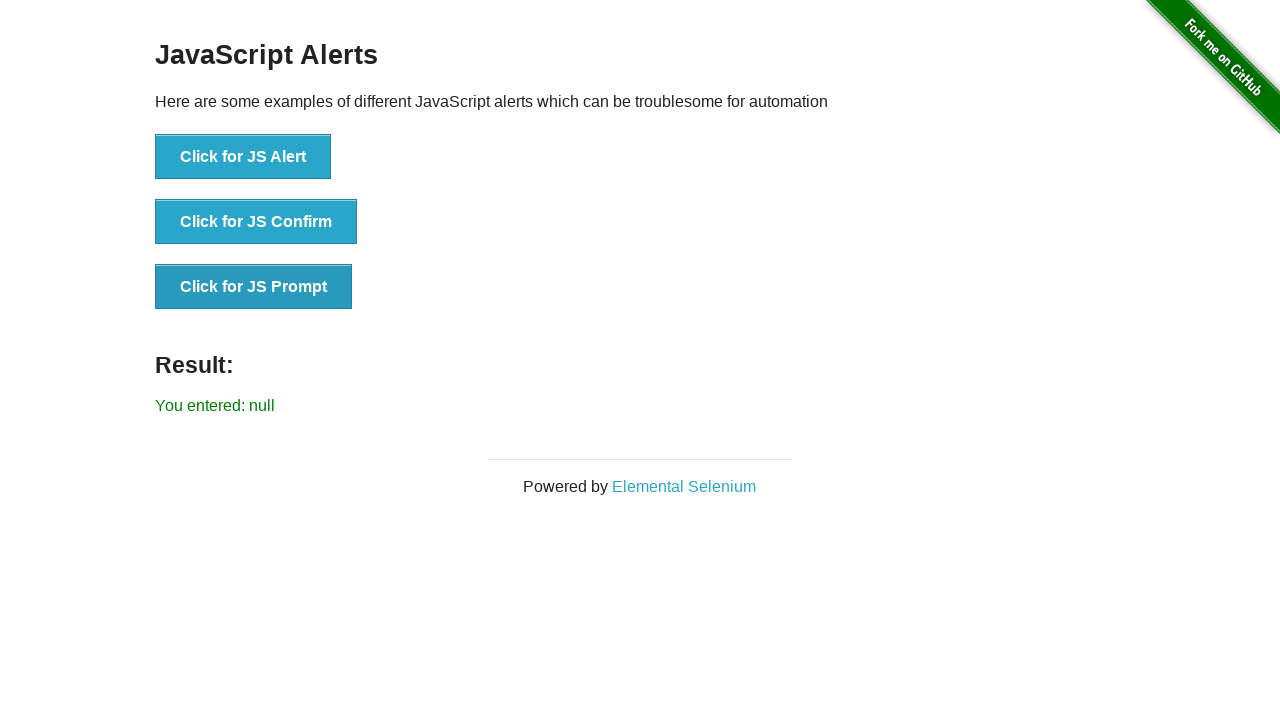

Set up dialog handler to accept prompt with 'welcome' text
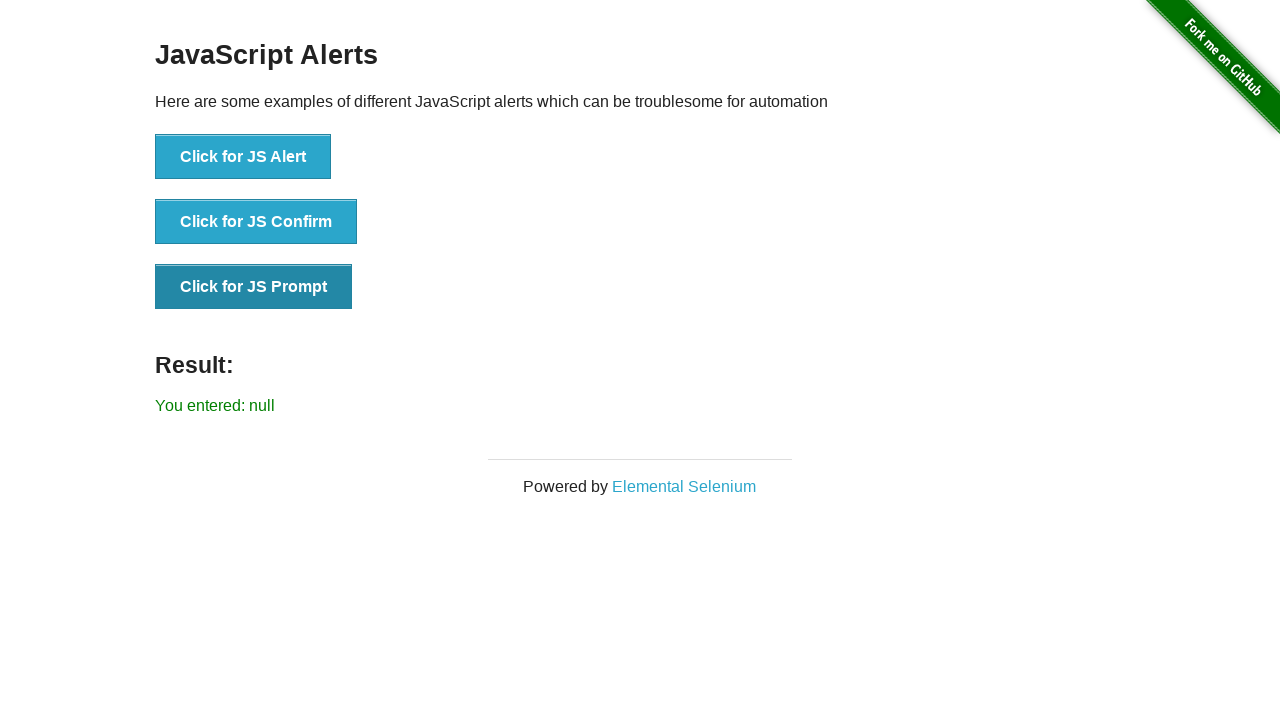

Clicked button to trigger JS prompt and accepted with 'welcome' input at (254, 287) on xpath=//button[@onclick='jsPrompt()']
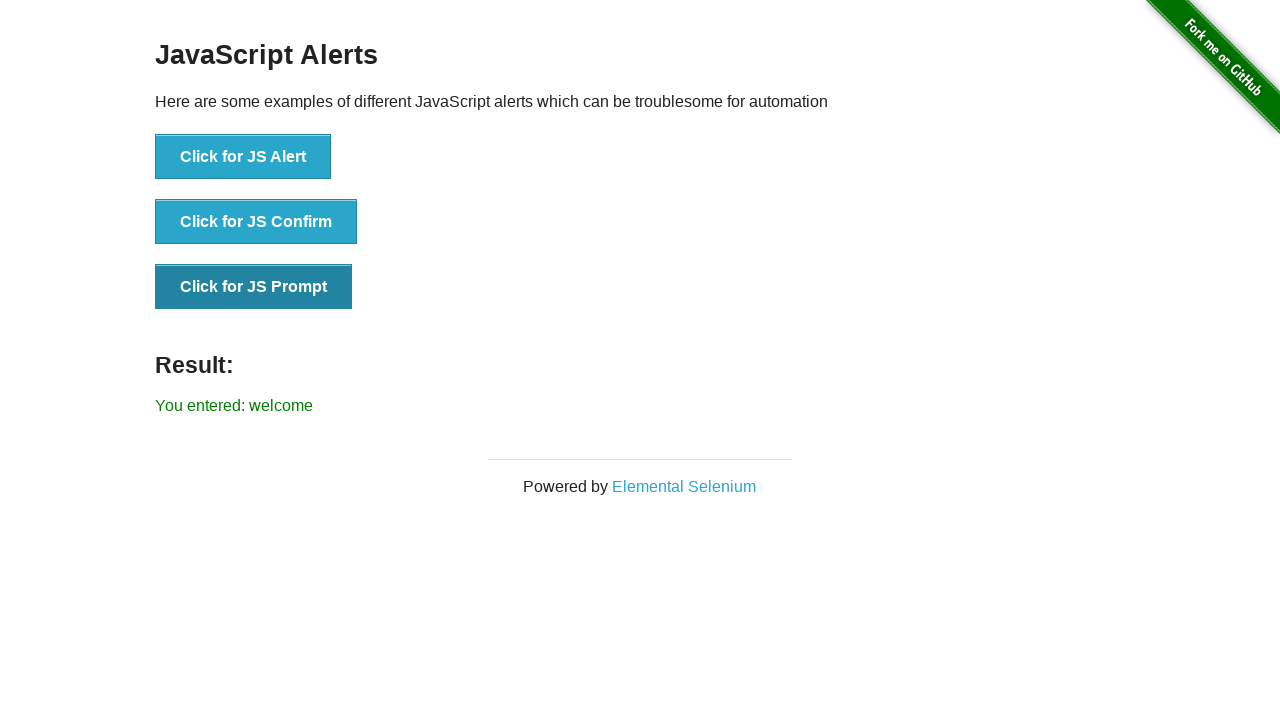

Waited for prompt result to update
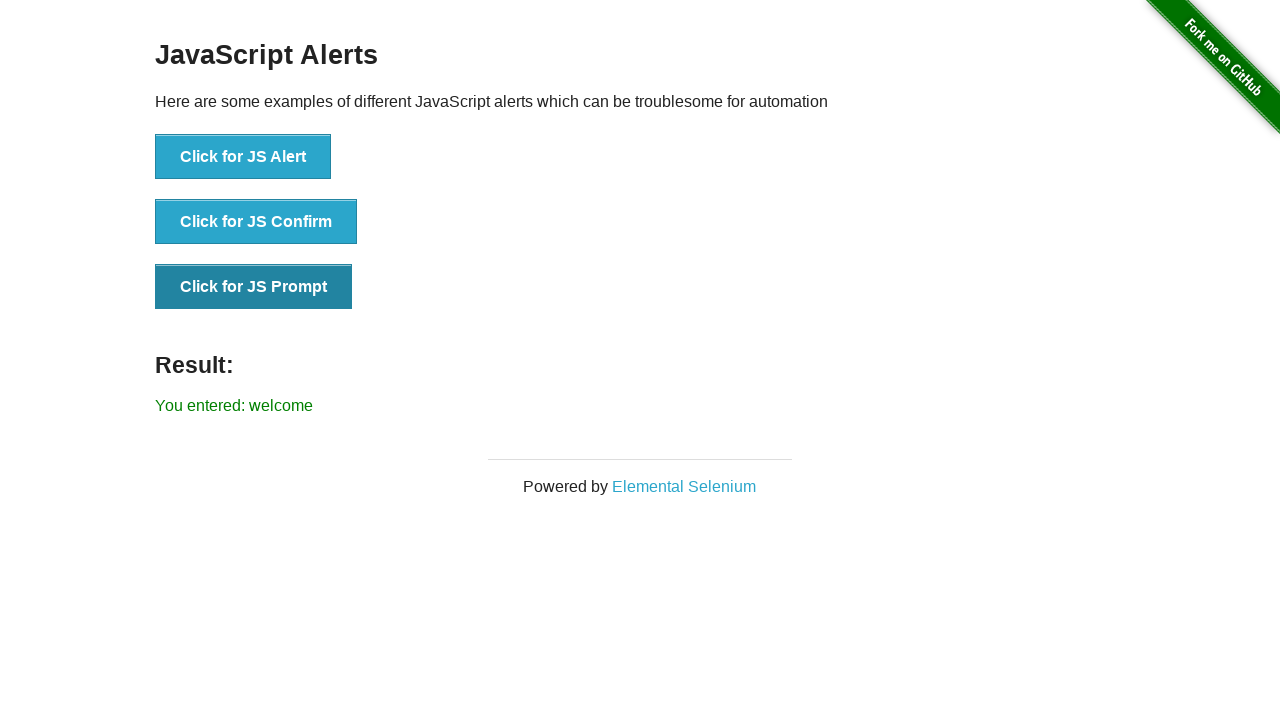

Set up dialog handler to dismiss the next prompt
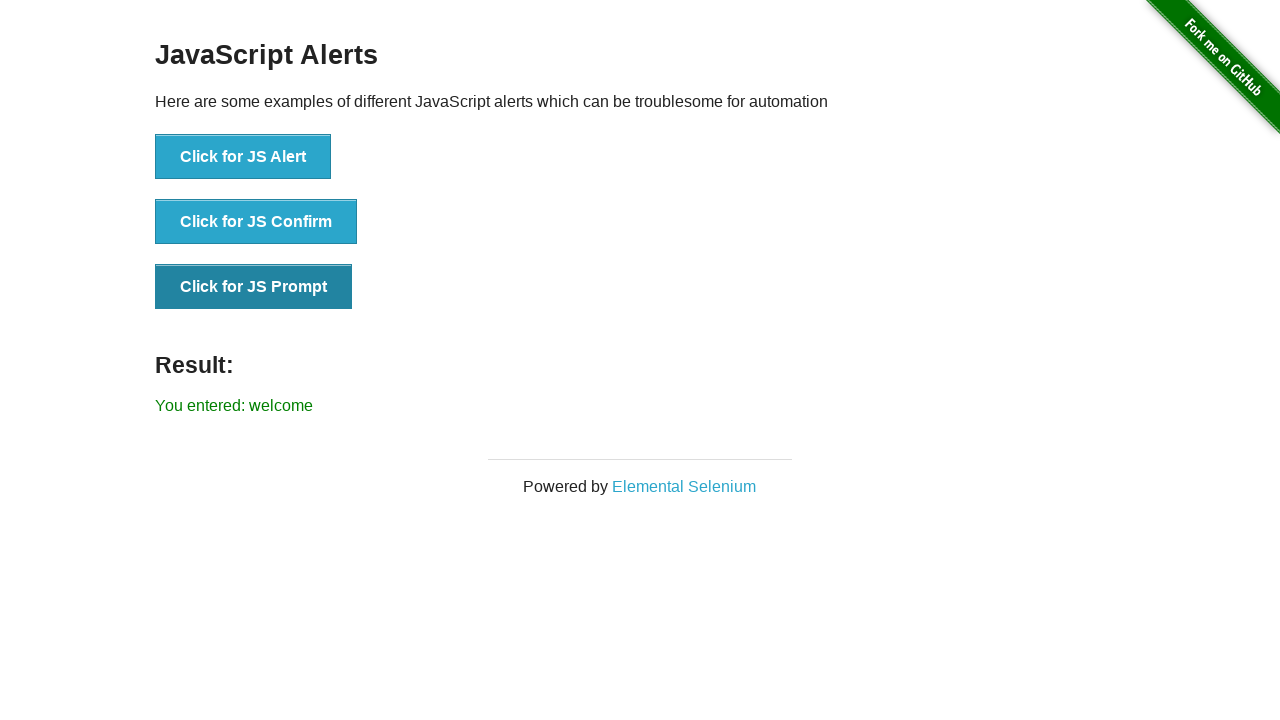

Clicked button to trigger second JS prompt and dismissed it at (254, 287) on xpath=//button[@onclick='jsPrompt()']
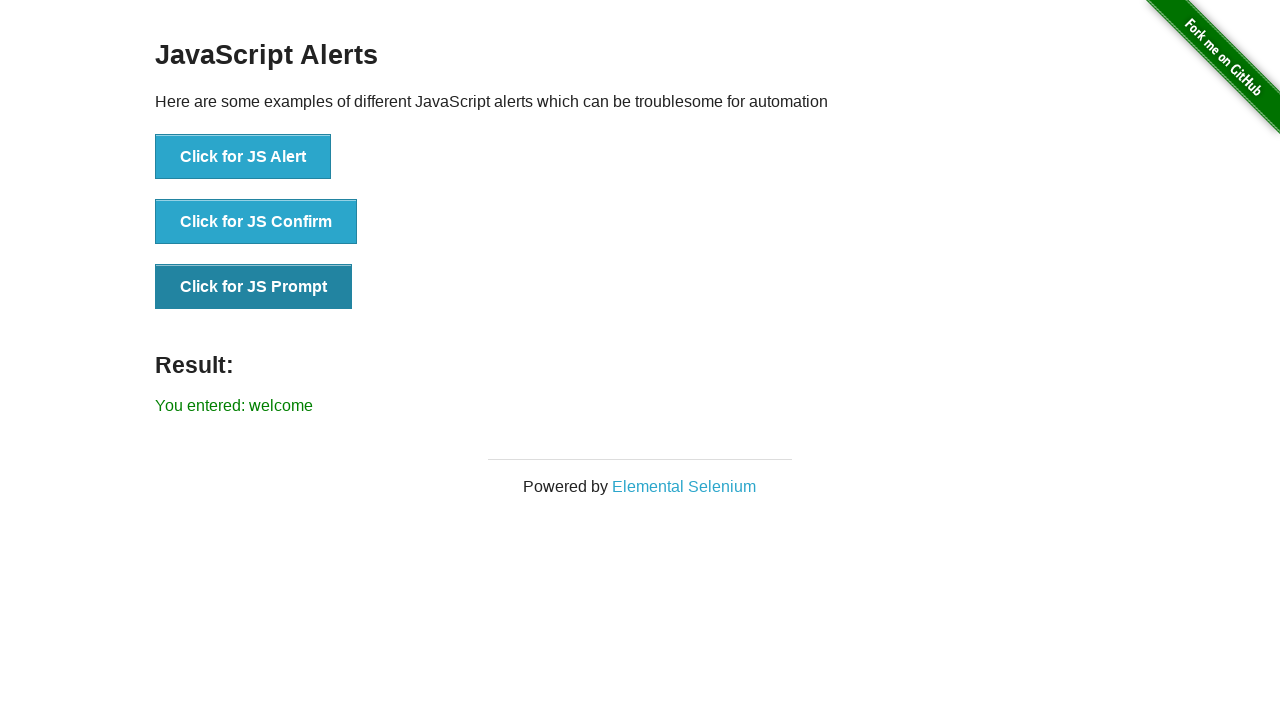

Waited for dialog dismissal to complete
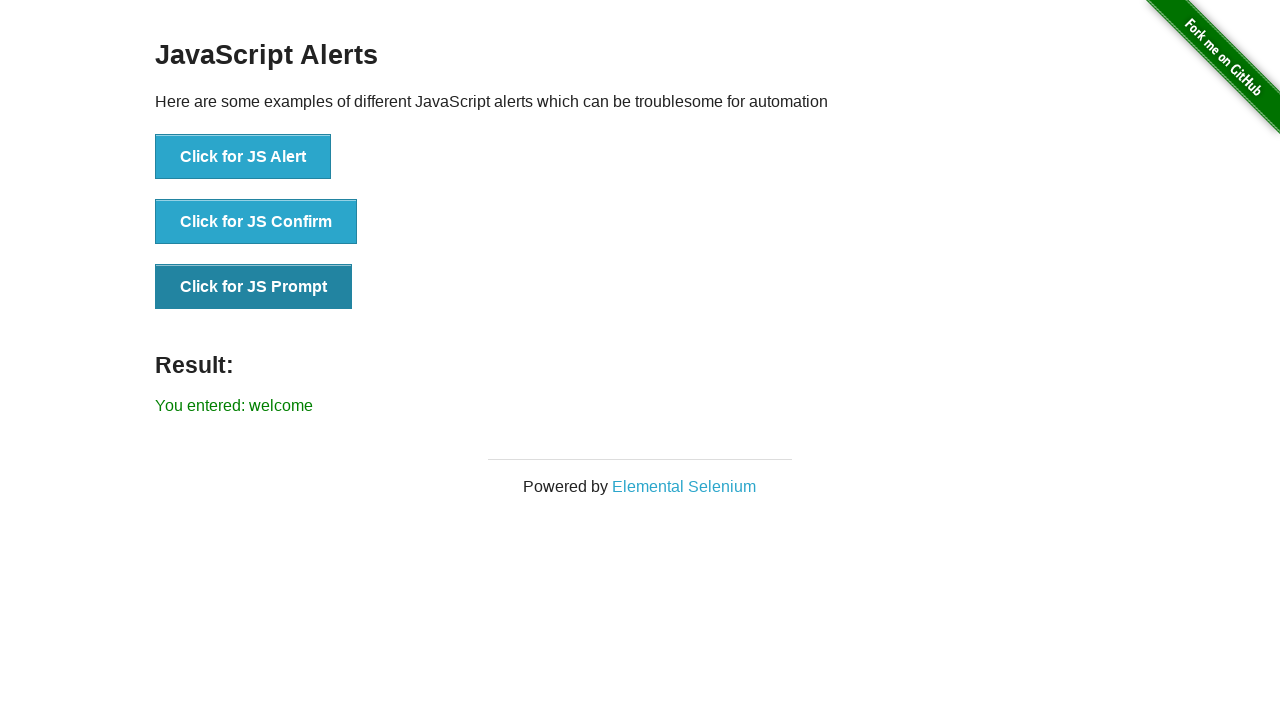

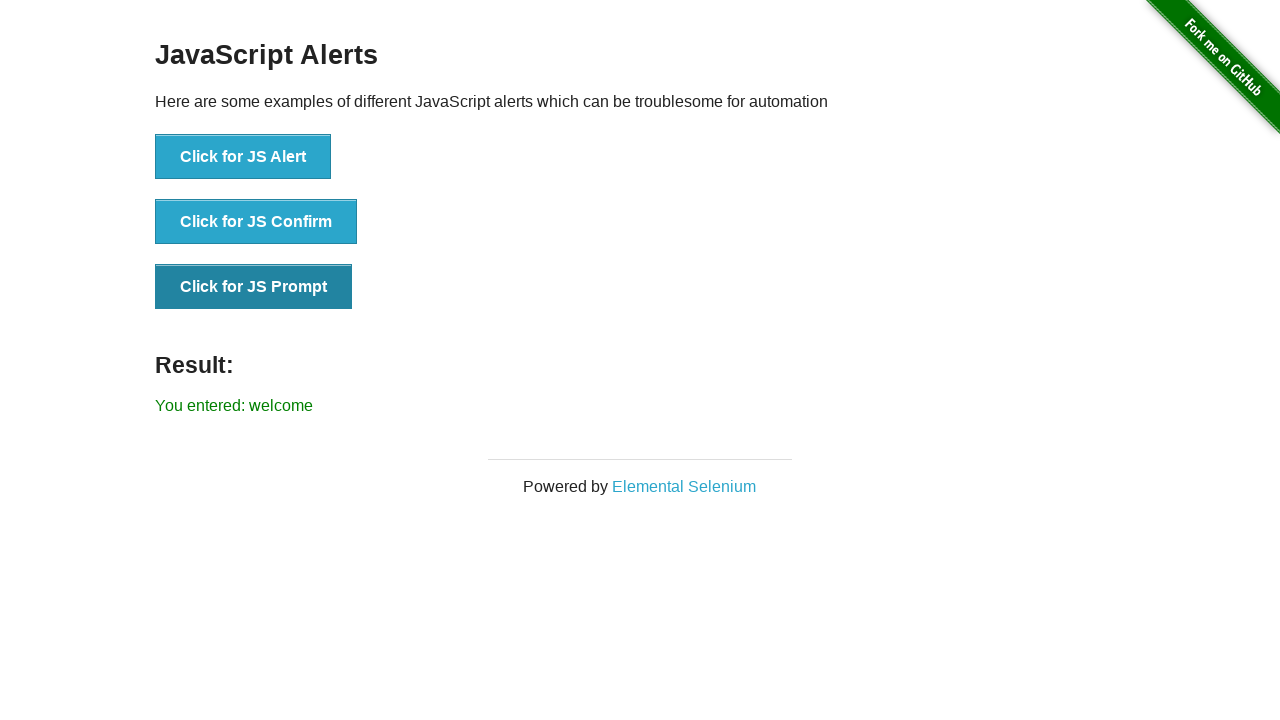